Tests Notification Messages page by clicking a link and verifying a notification appears

Starting URL: https://the-internet.herokuapp.com/

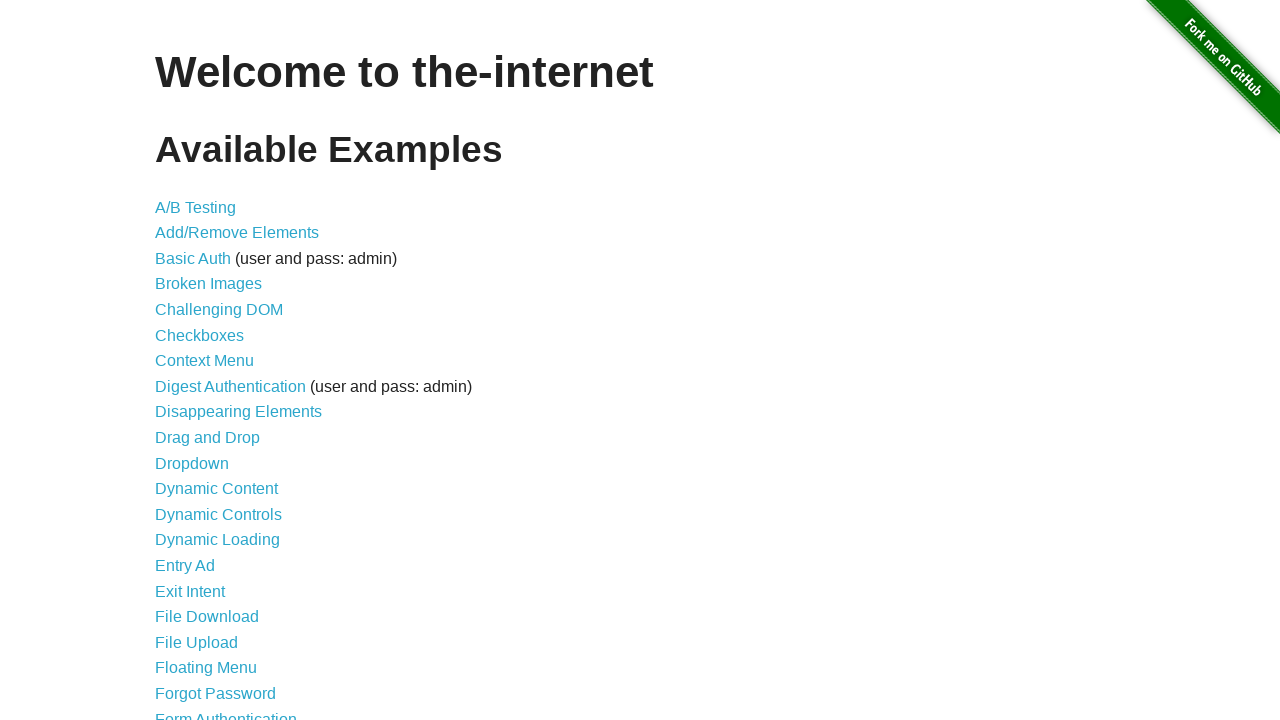

Clicked on Notification Messages link at (234, 420) on internal:role=link[name="Notification Messages"i]
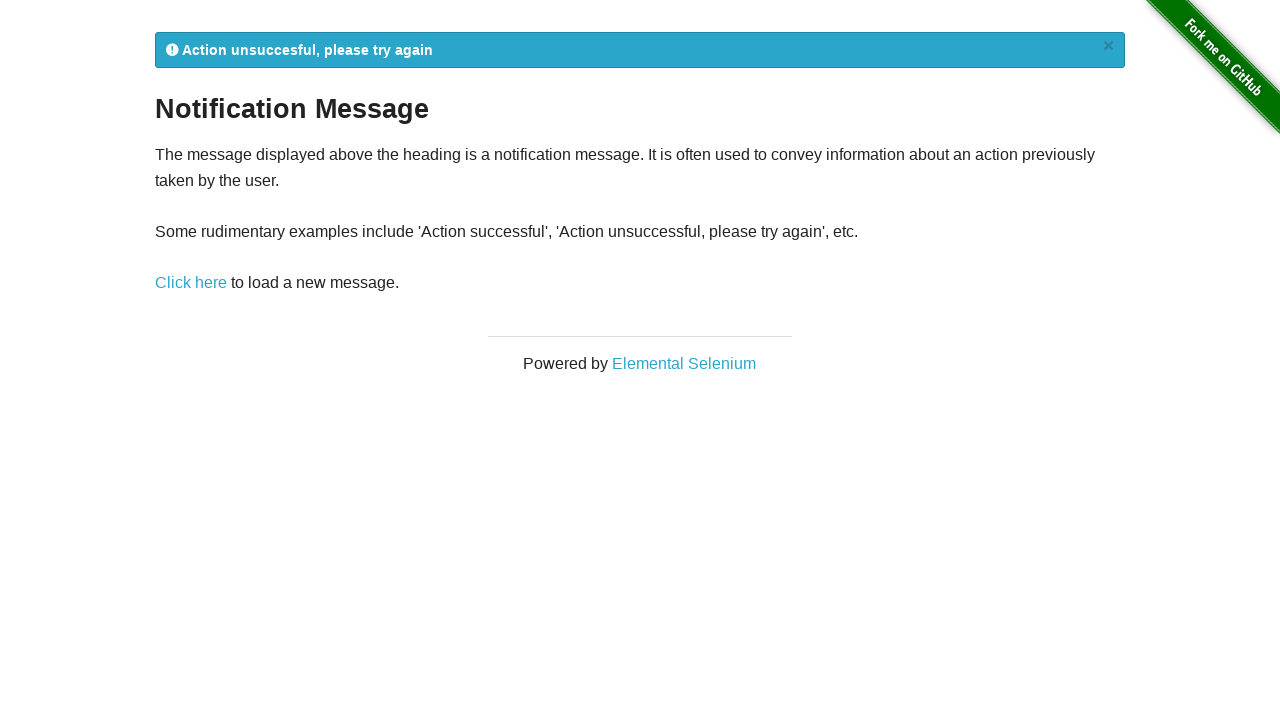

Clicked on 'Click here' link to trigger notification at (191, 283) on internal:role=link[name="Click here"i]
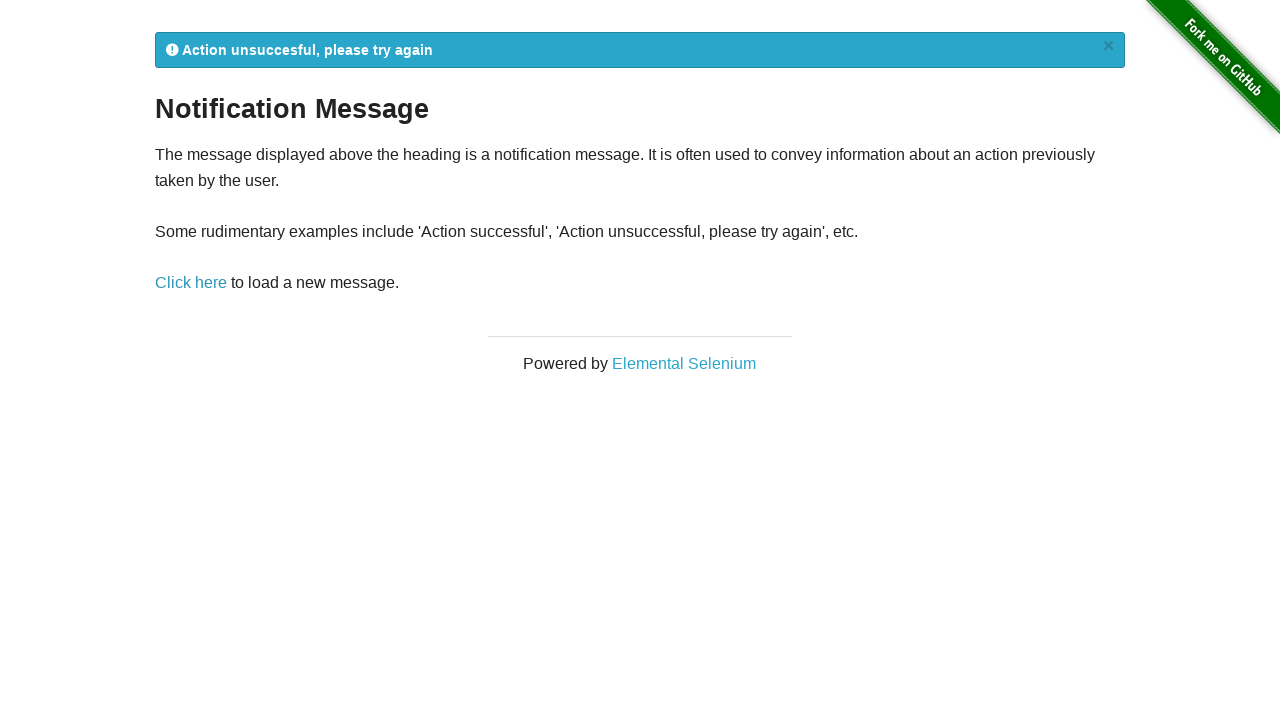

Notification message appeared and is visible
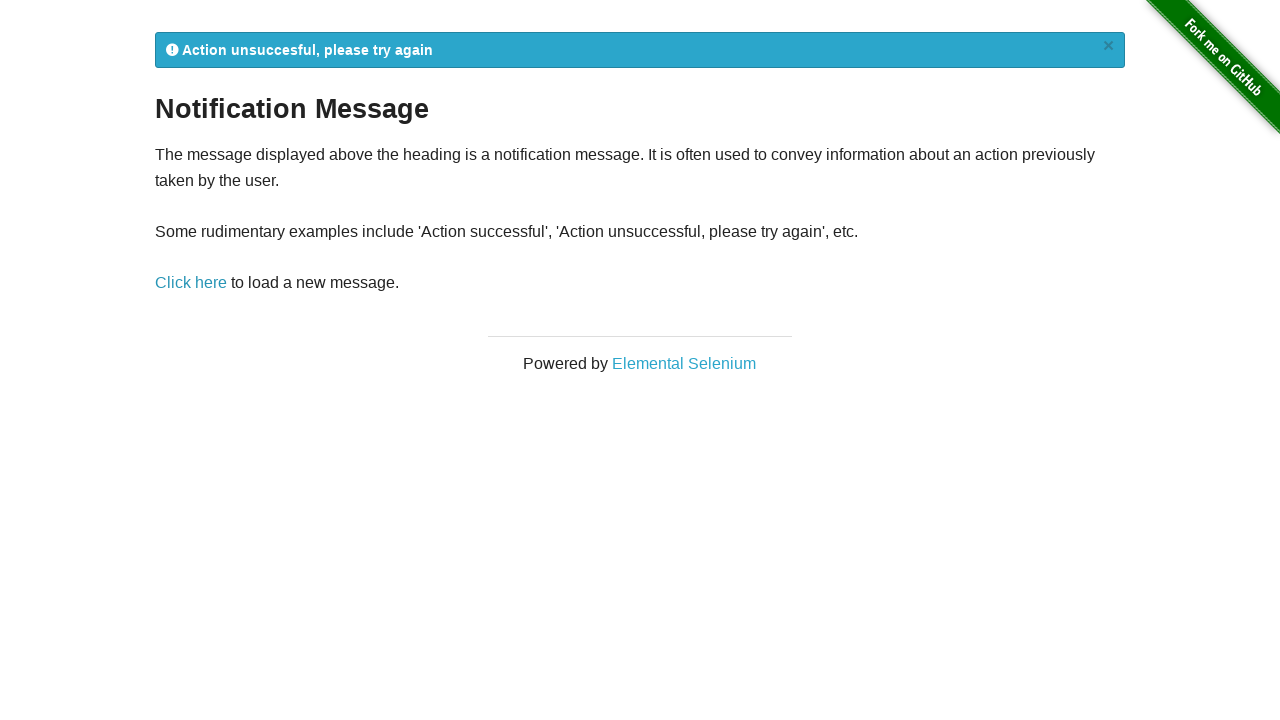

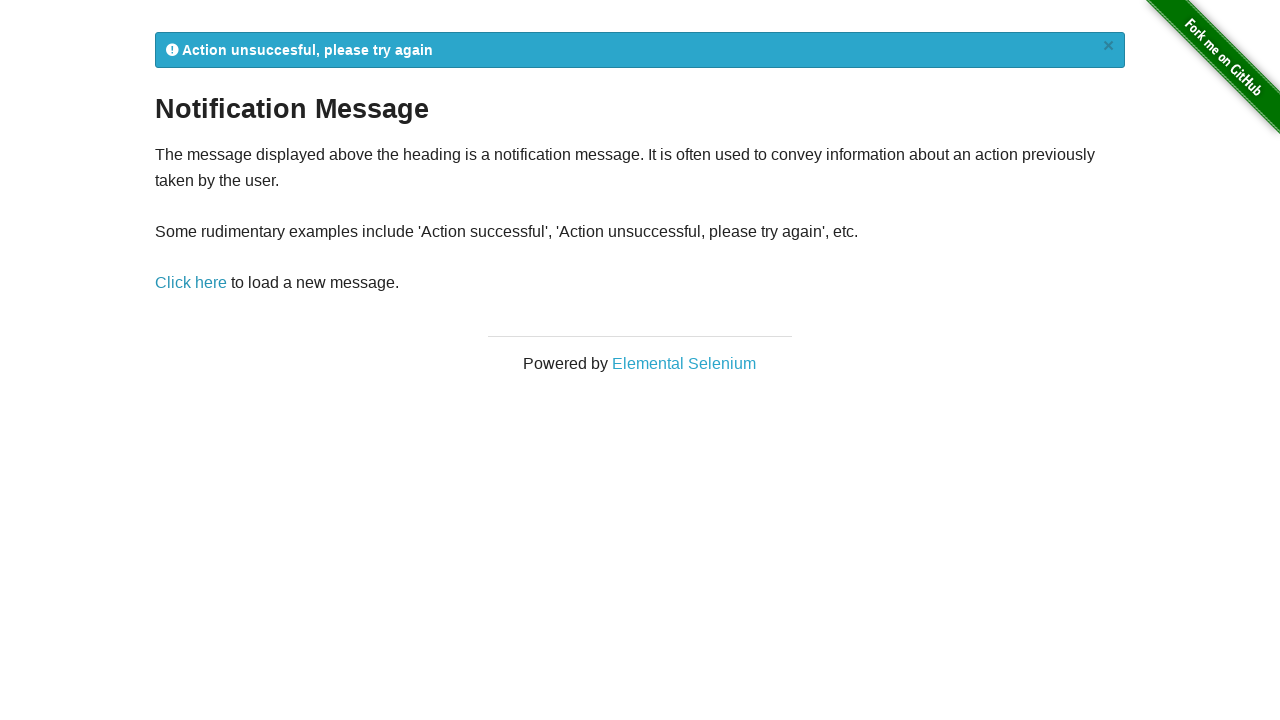